Tests text input functionality on a demo page by filling a text field with "Vercel" and verifying the input value.

Starting URL: https://seleniumbase.io/demo_page

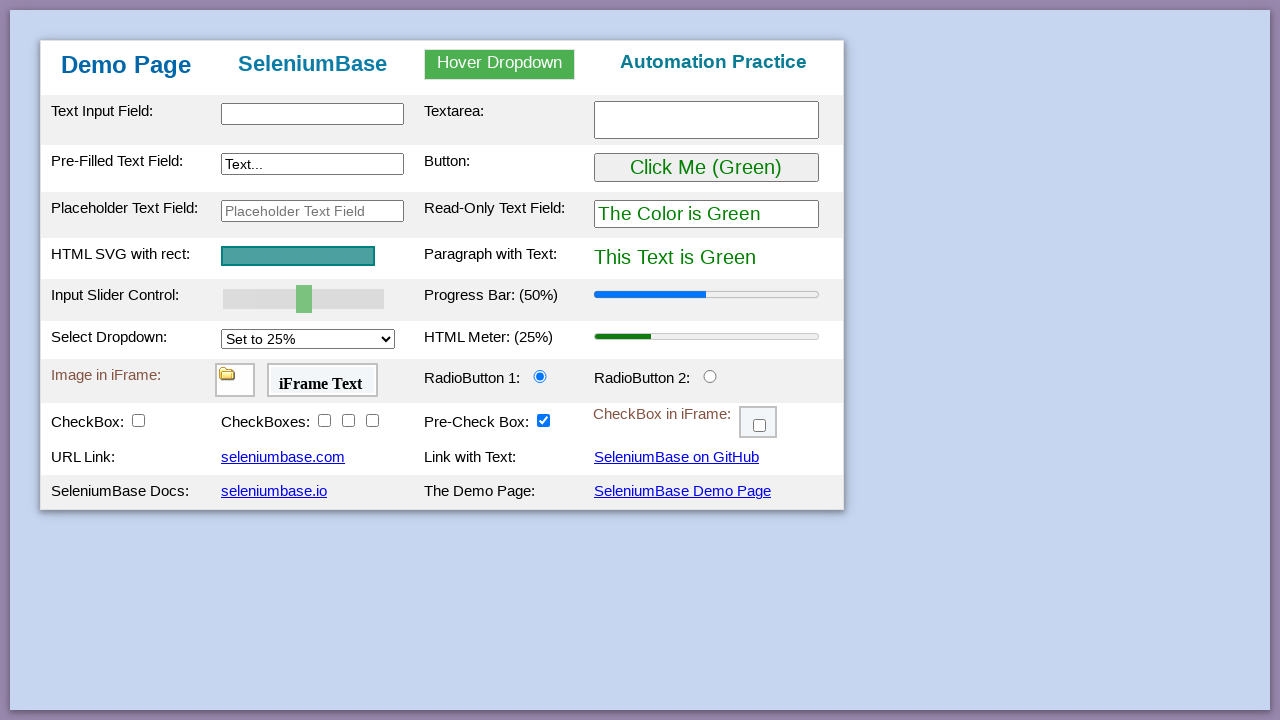

Filled text input field with 'Vercel' on //html/body/form/table/tbody/tr[2]/td[2]/input
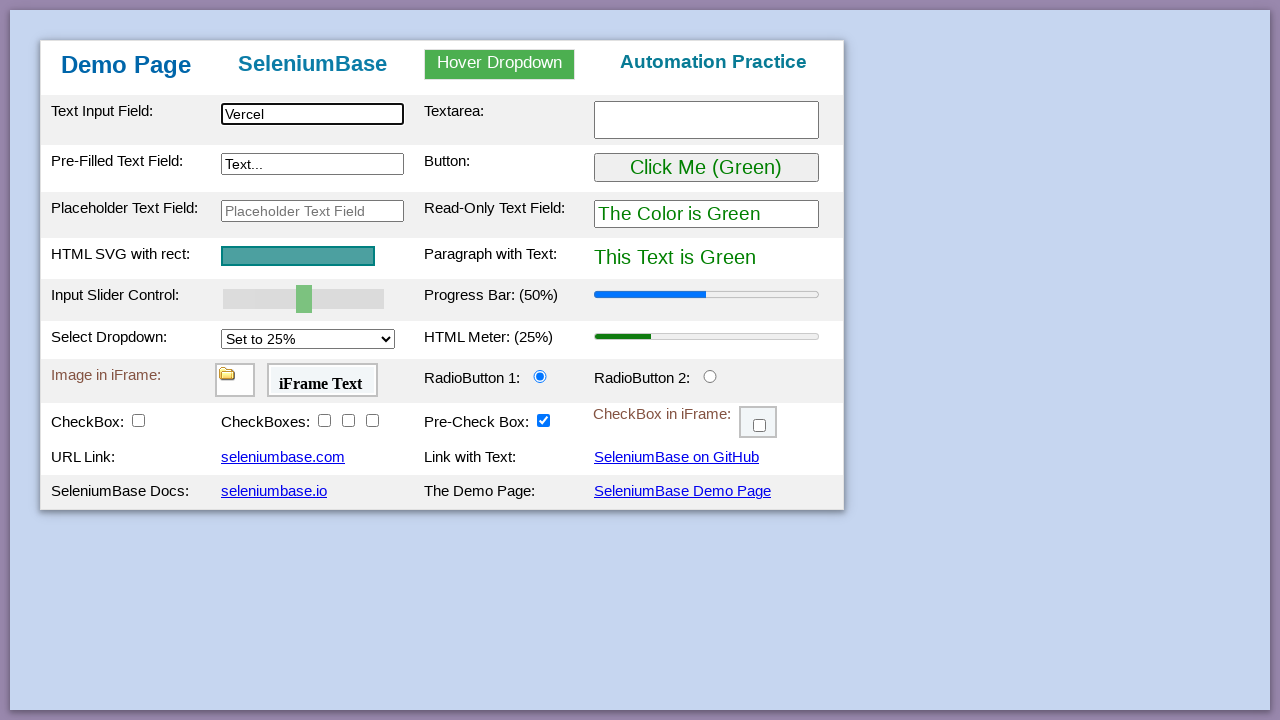

Retrieved input value from text field
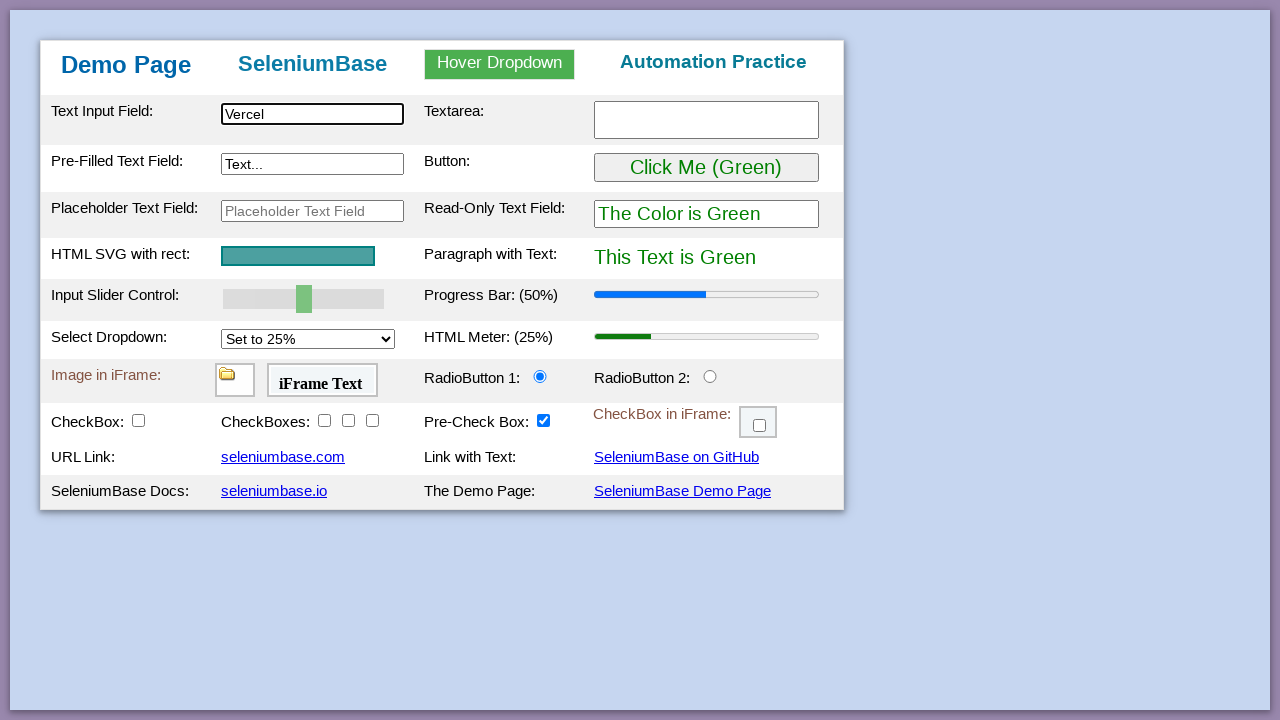

Verified input value is 'Vercel'
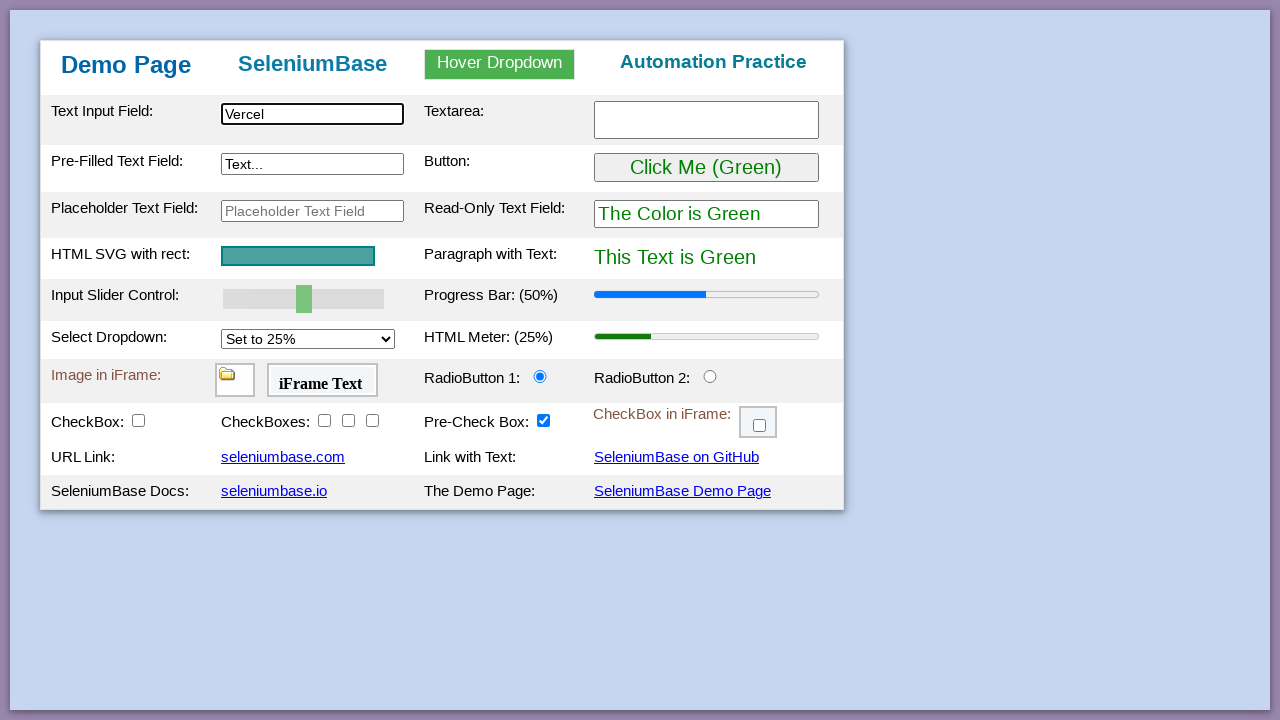

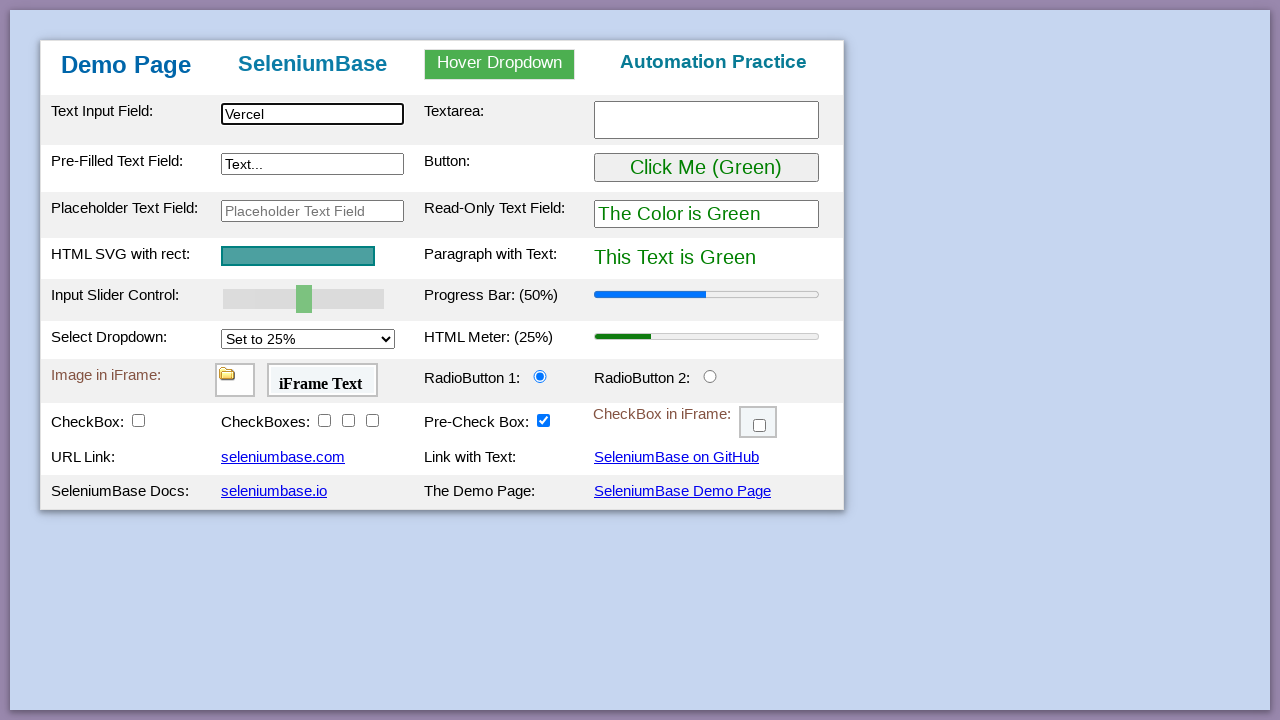